Tests right-click context menu functionality by performing a context click on a designated area, verifying the alert message, dismissing it, then clicking a link to navigate to a new page and verifying the page header.

Starting URL: https://the-internet.herokuapp.com/context_menu

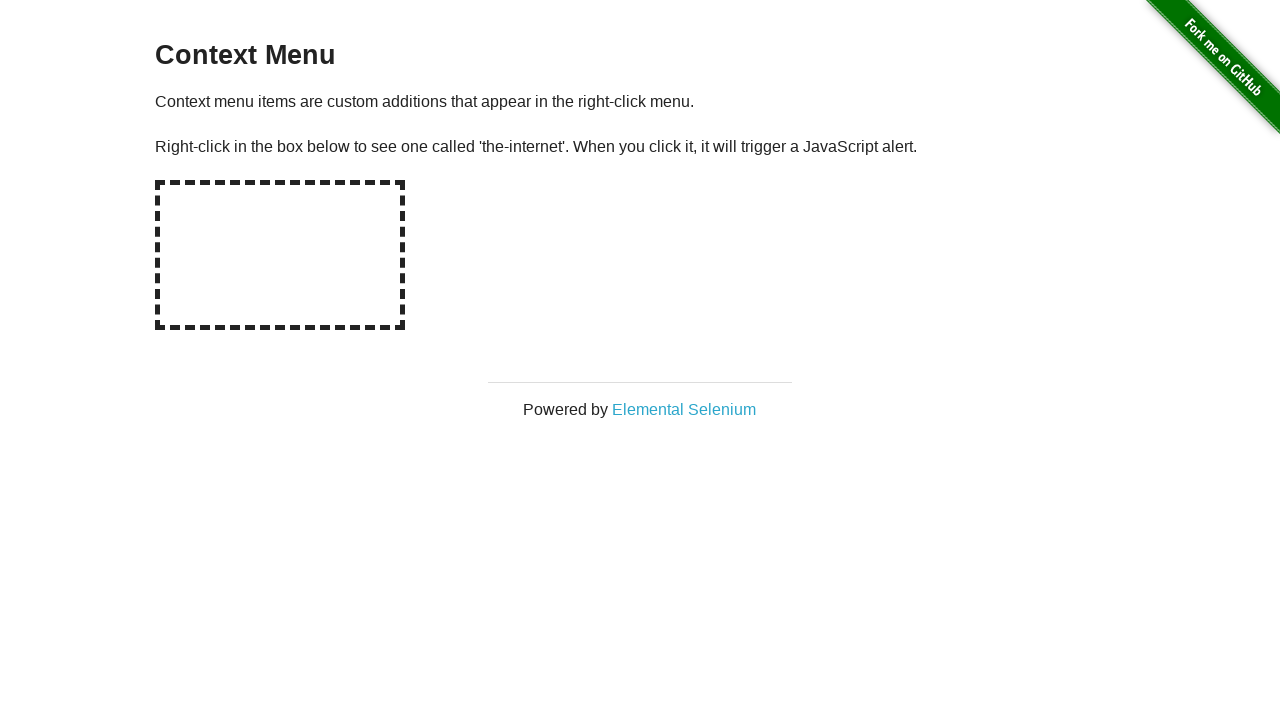

Right-clicked on the hot-spot area to open context menu at (280, 255) on #hot-spot
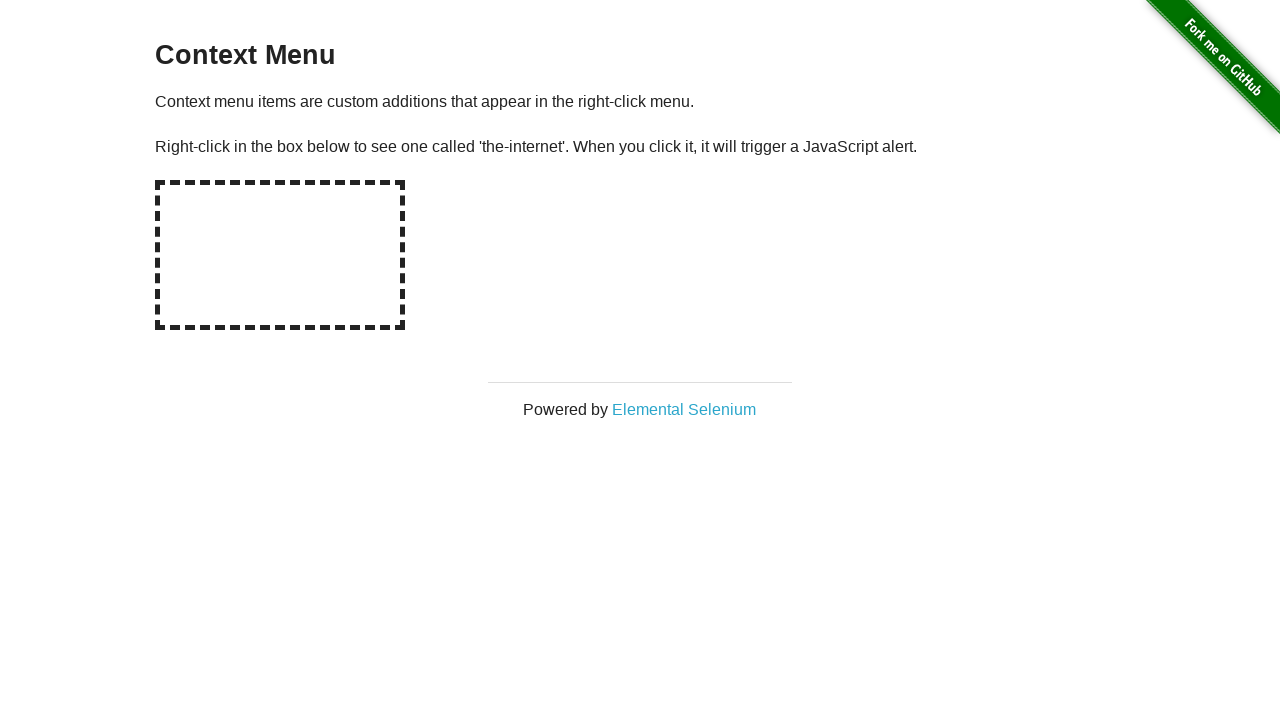

Retrieved alert text from window object
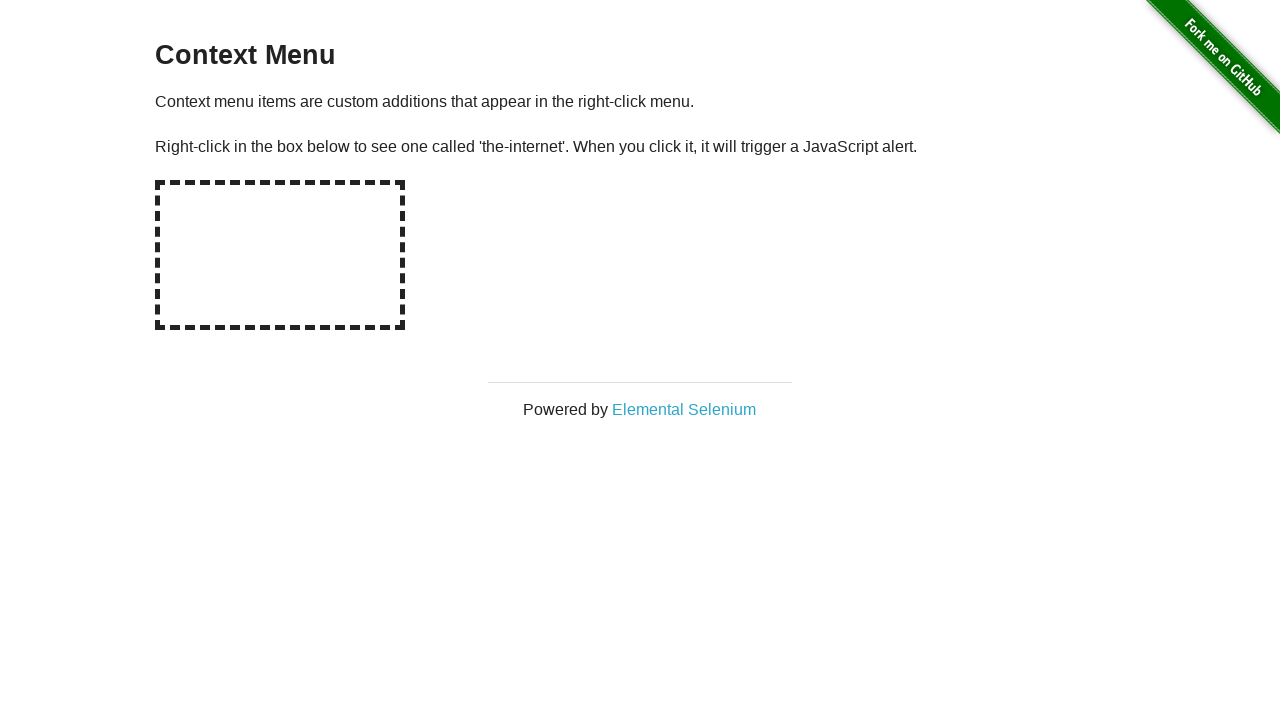

Set up dialog handler to accept alerts
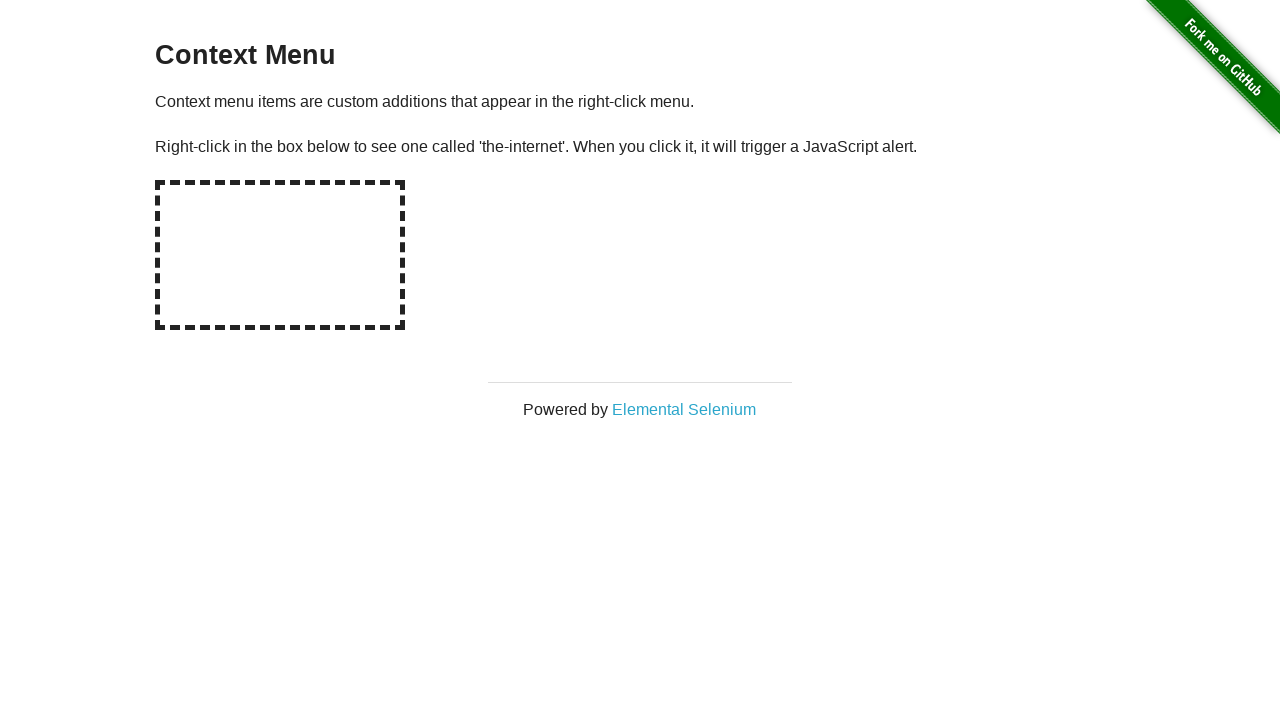

Set up one-time dialog handler
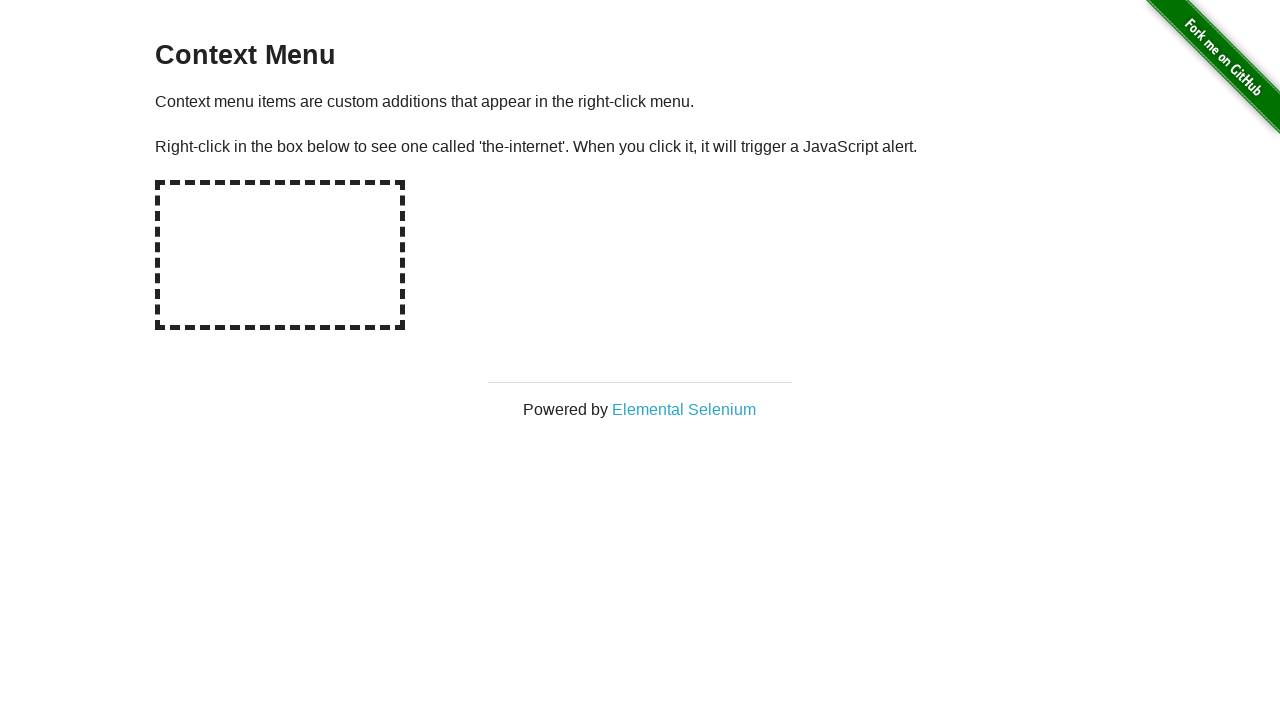

Right-clicked on hot-spot area again to trigger context menu at (280, 255) on #hot-spot
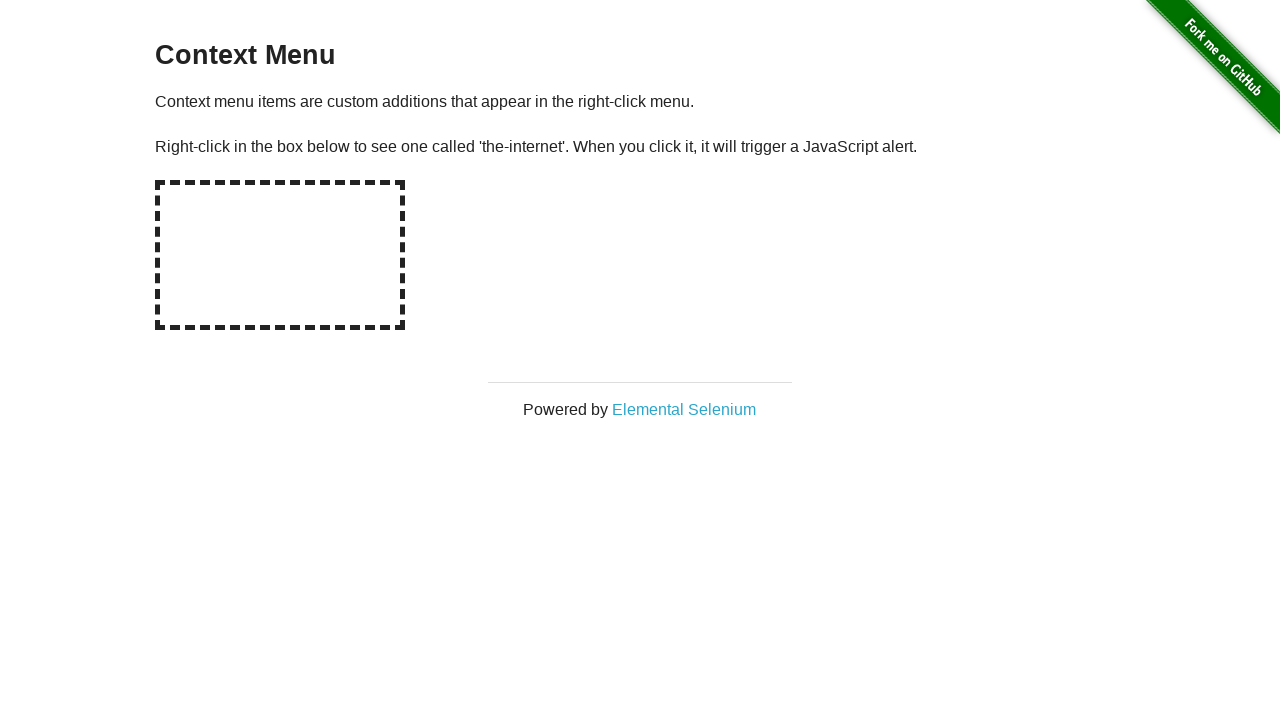

Clicked on 'Elemental Selenium' link and new popup opened at (684, 409) on text=Elemental Selenium
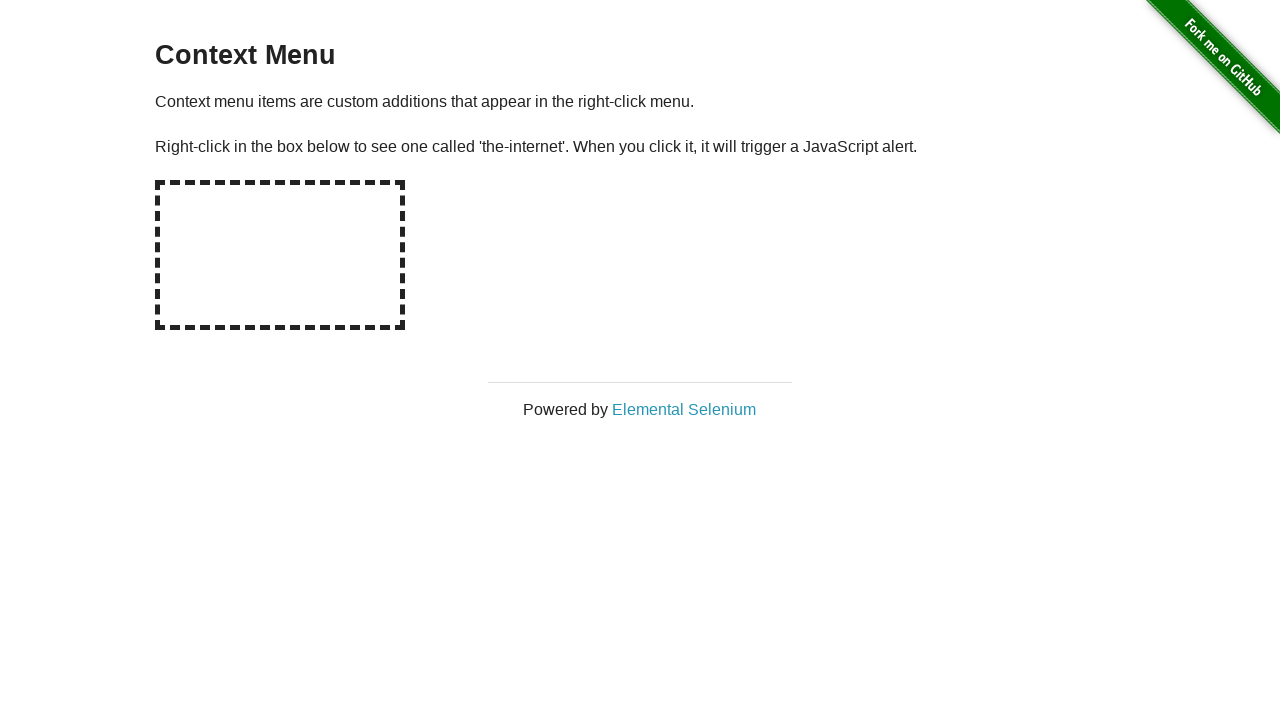

Obtained reference to new popup page
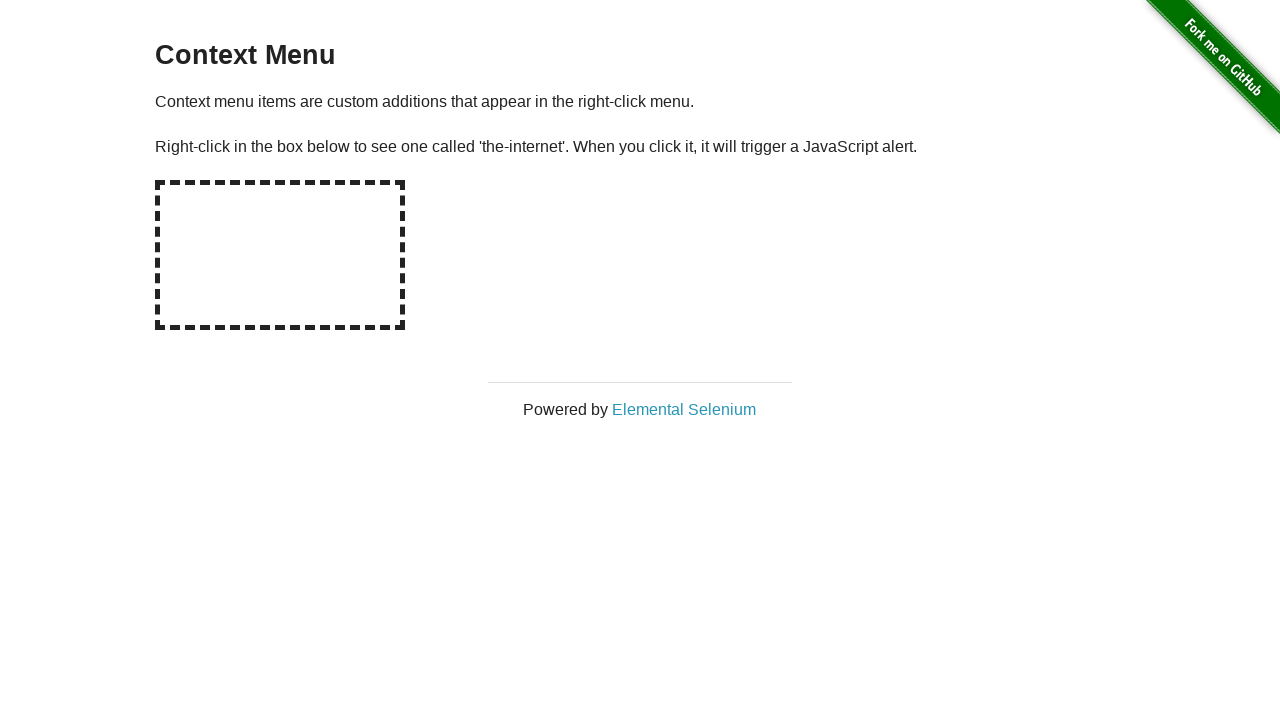

New page fully loaded
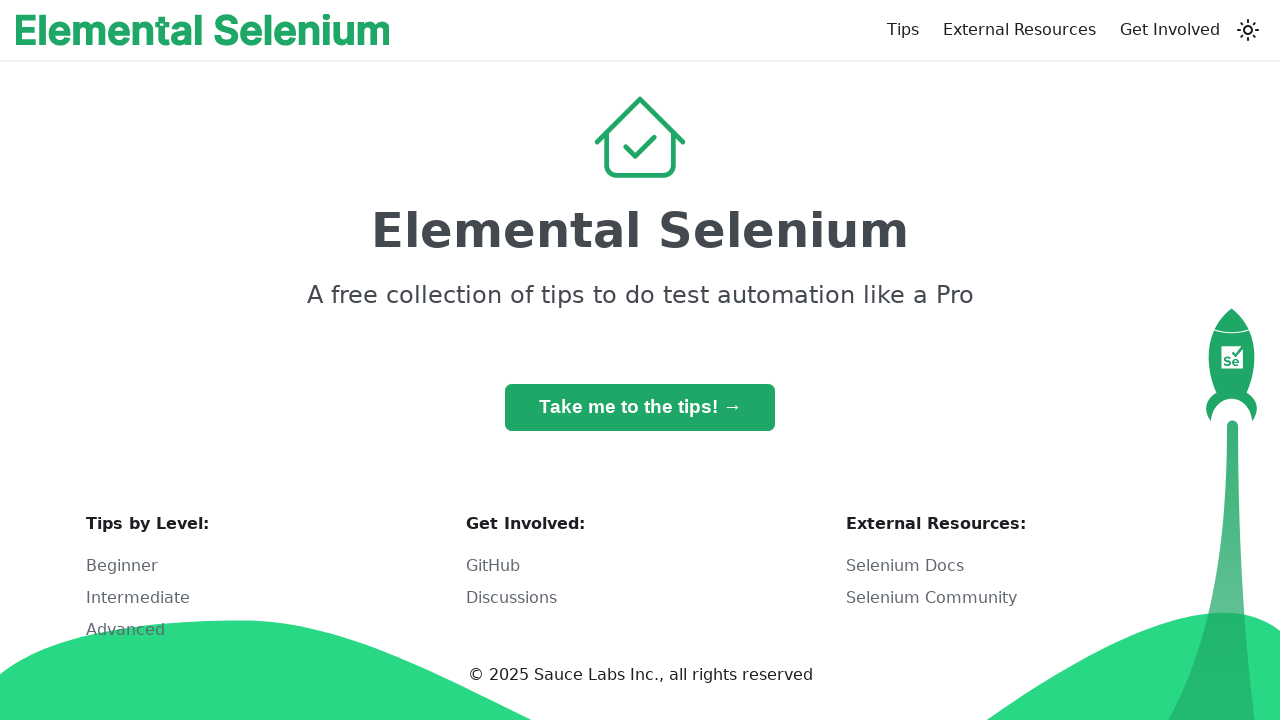

Retrieved h1 text from new page: 'Elemental Selenium'
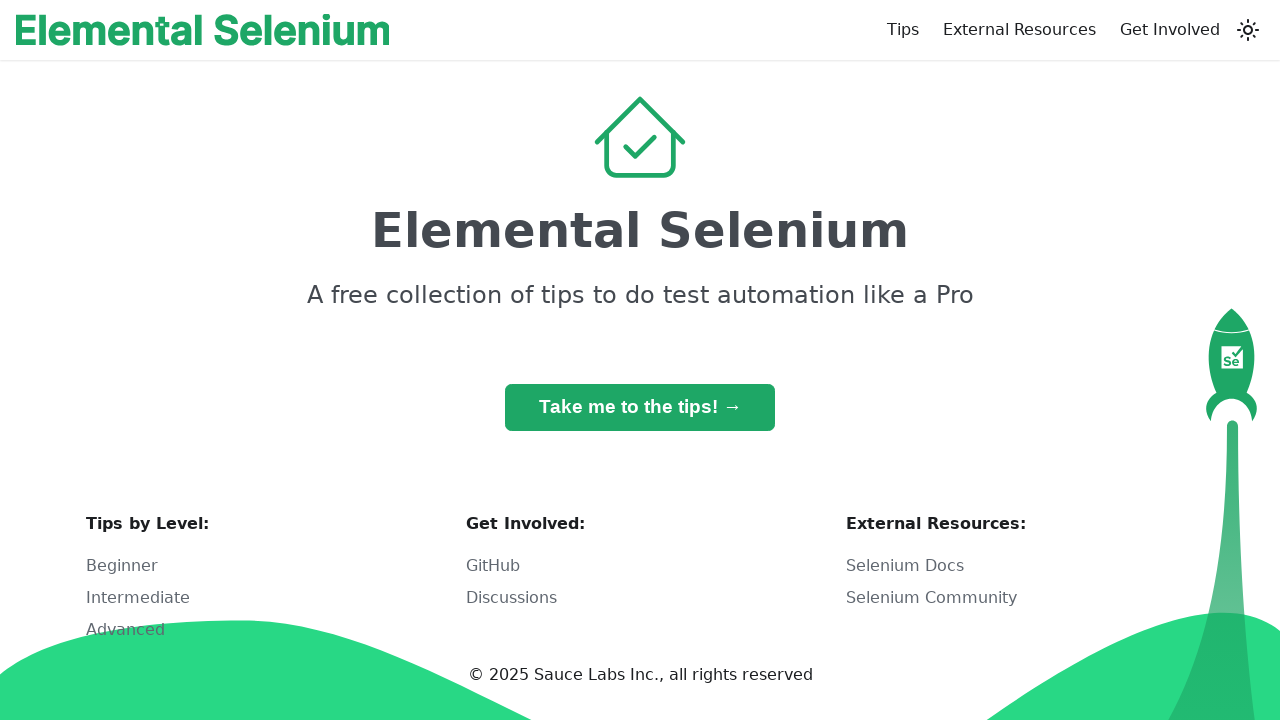

Verified h1 text matches 'Elemental Selenium'
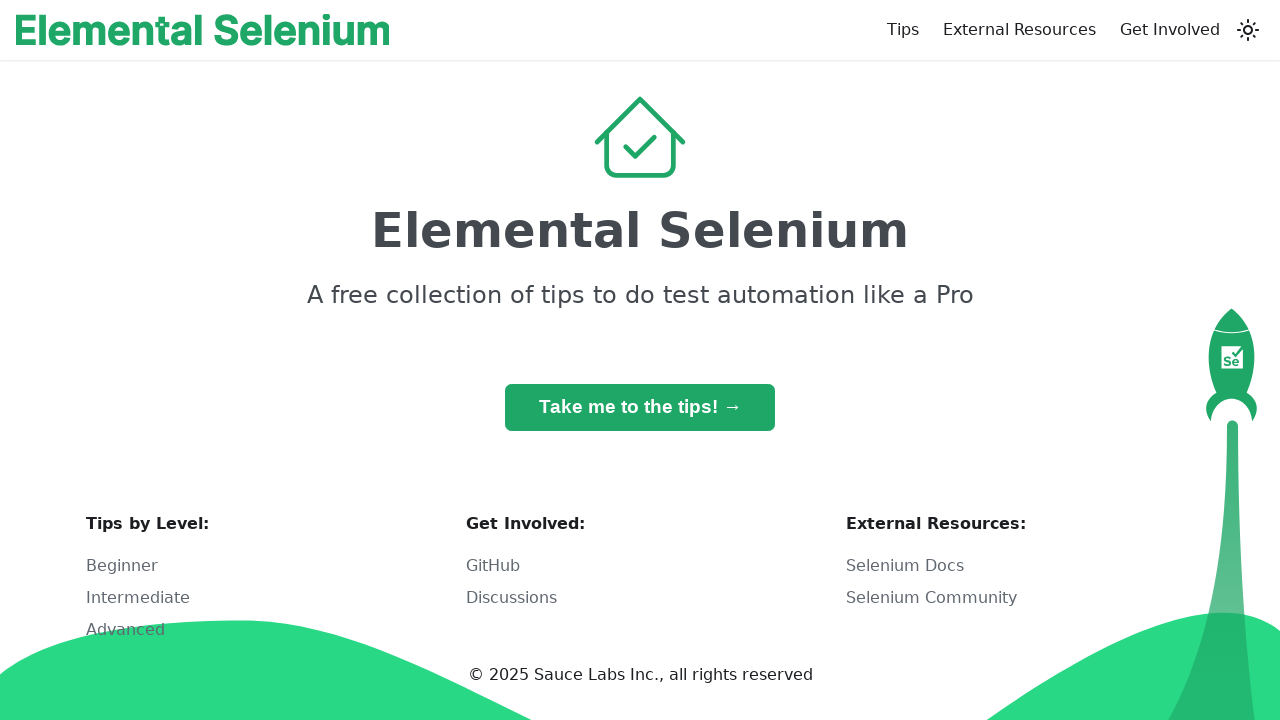

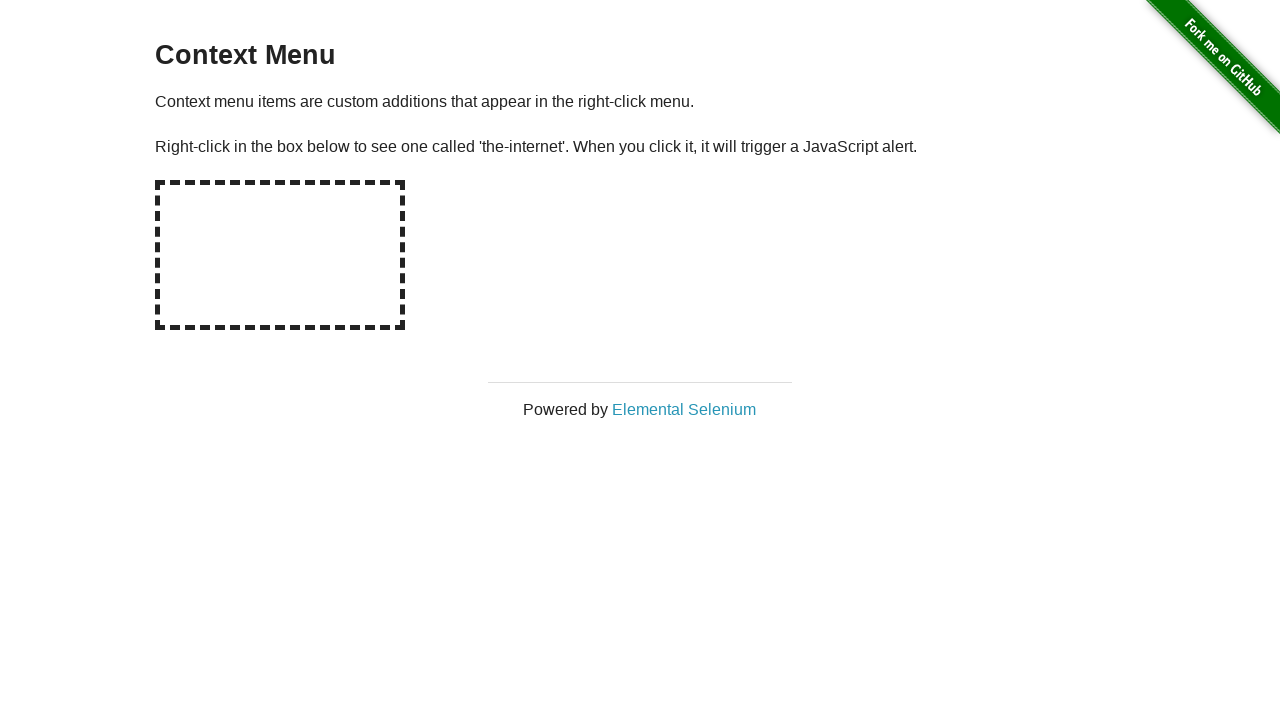